Tests unmarking todo items as complete by unchecking their checkboxes

Starting URL: https://demo.playwright.dev/todomvc

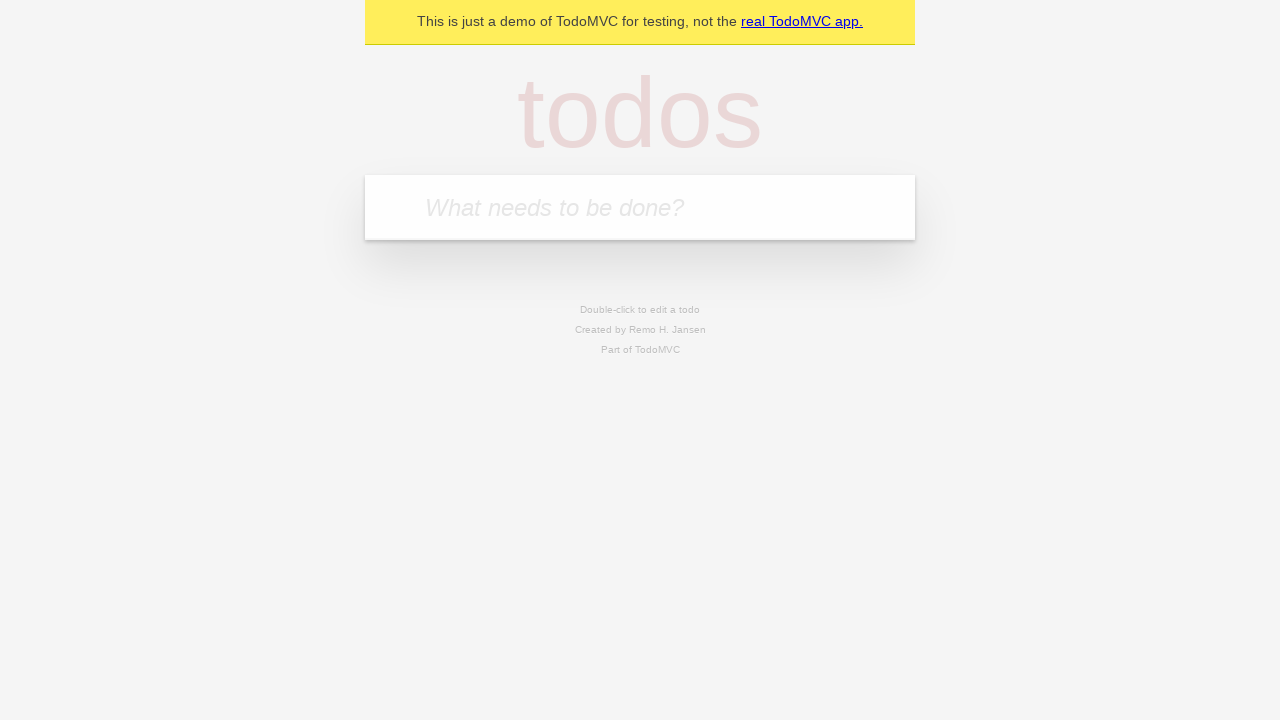

Located the 'What needs to be done?' input field
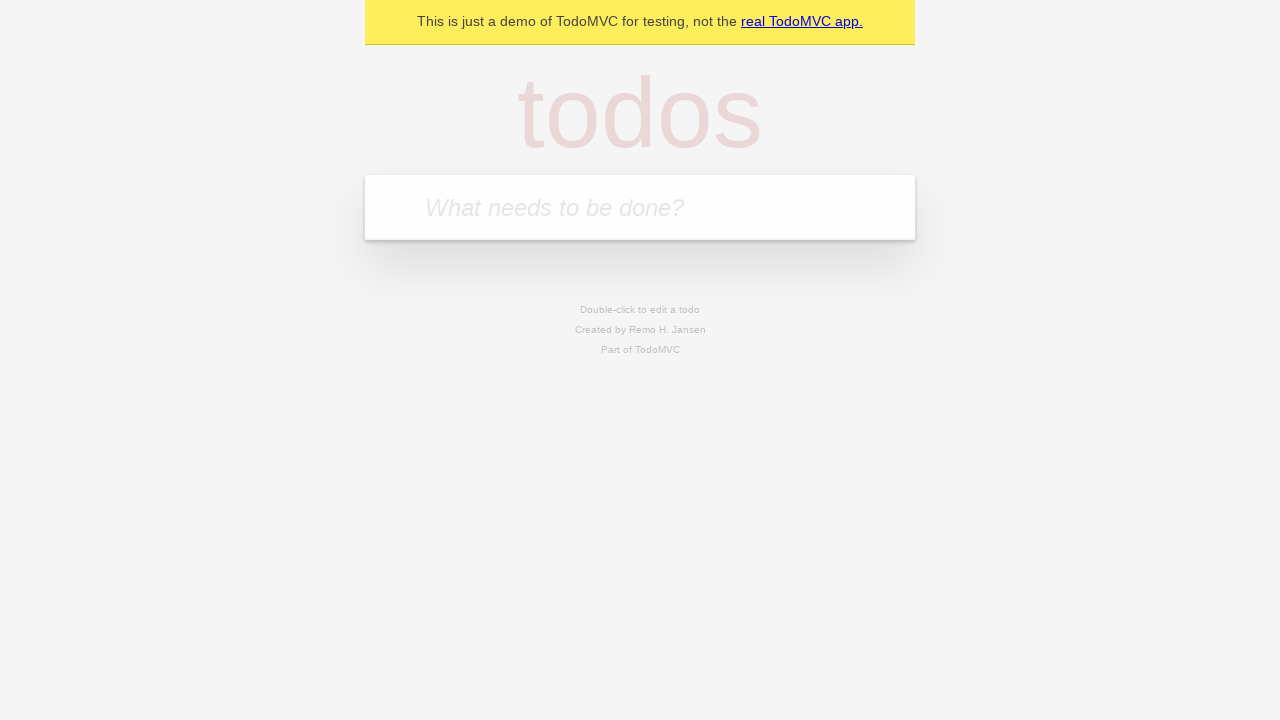

Filled todo input with 'buy some cheese' on internal:attr=[placeholder="What needs to be done?"i]
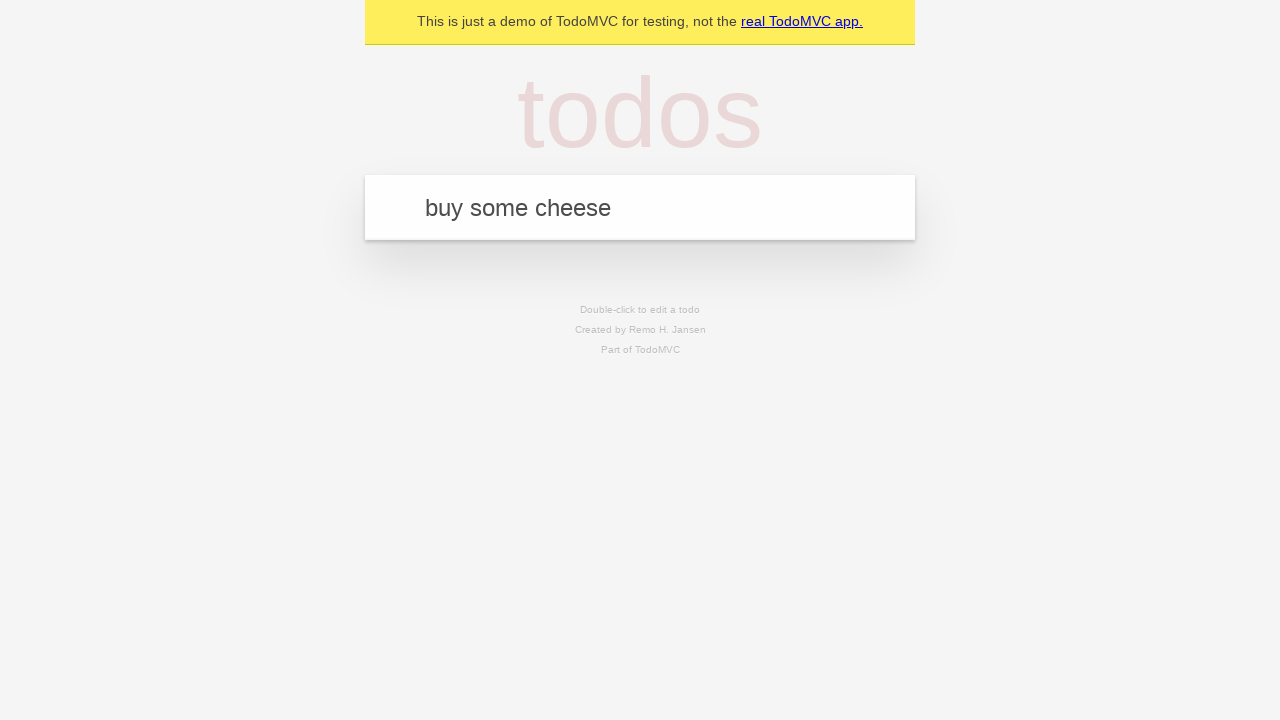

Pressed Enter to create todo item 'buy some cheese' on internal:attr=[placeholder="What needs to be done?"i]
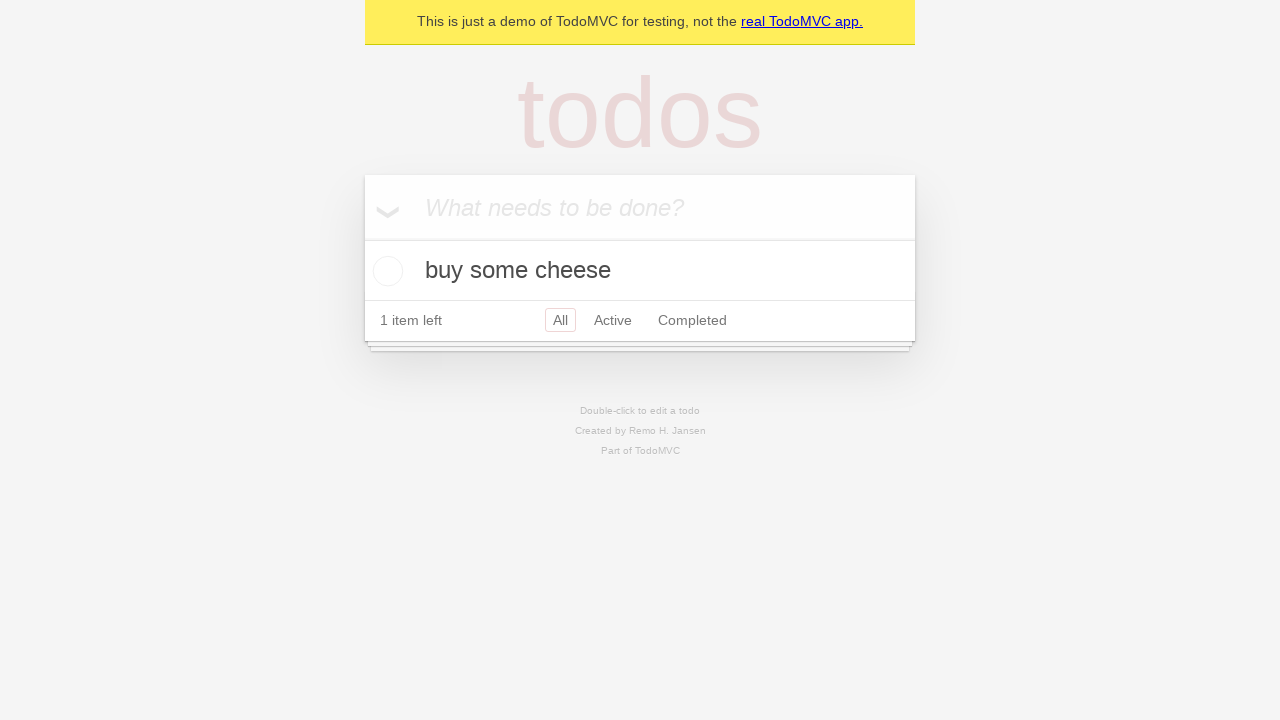

Filled todo input with 'feed the cat' on internal:attr=[placeholder="What needs to be done?"i]
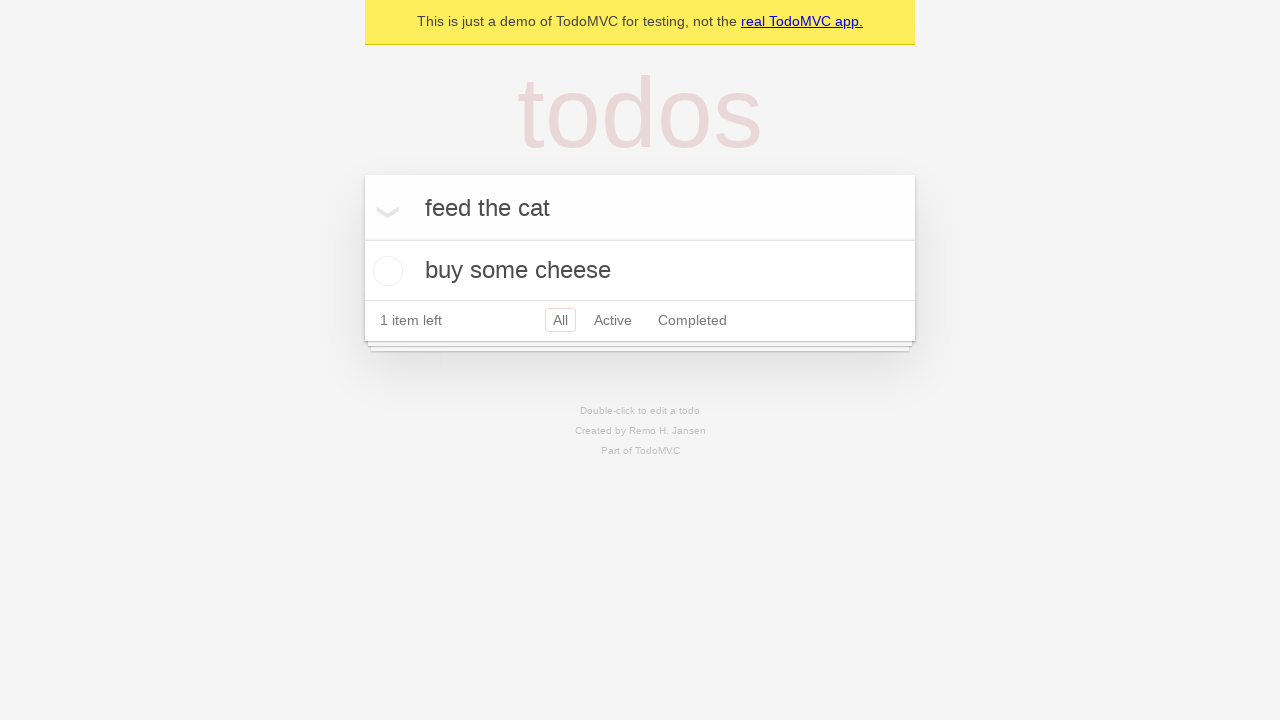

Pressed Enter to create todo item 'feed the cat' on internal:attr=[placeholder="What needs to be done?"i]
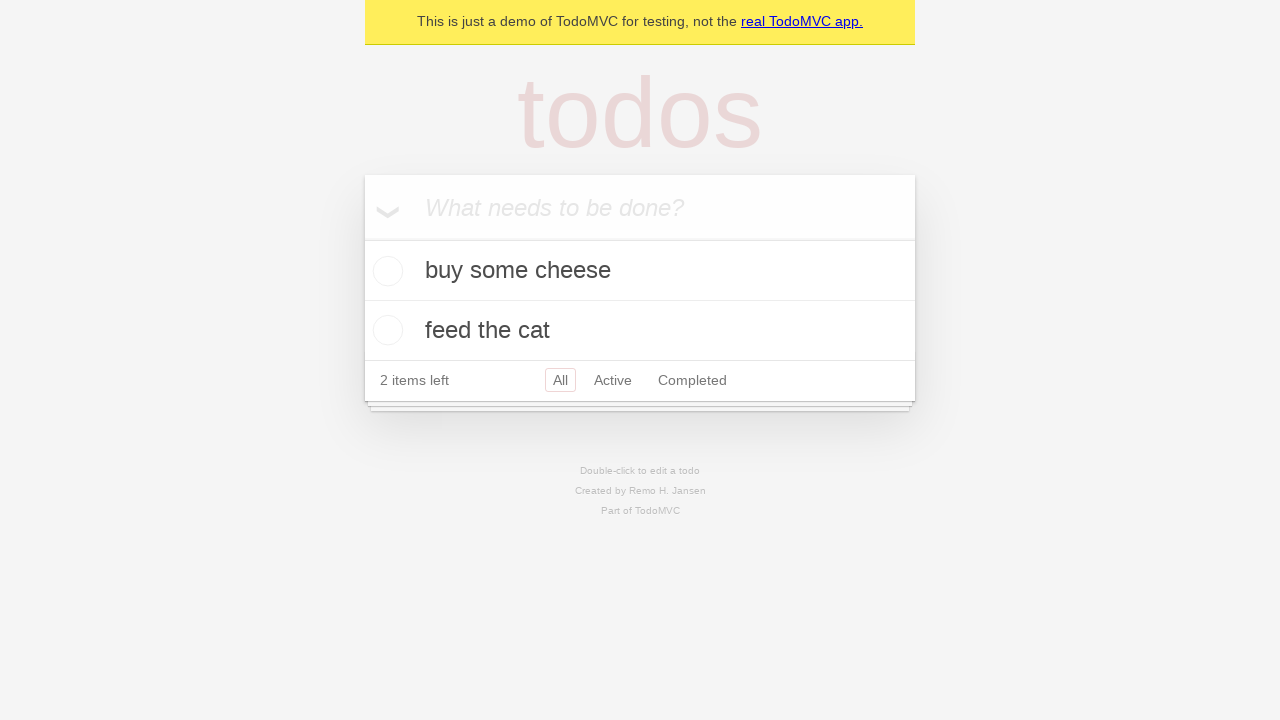

Waited for second todo item to appear
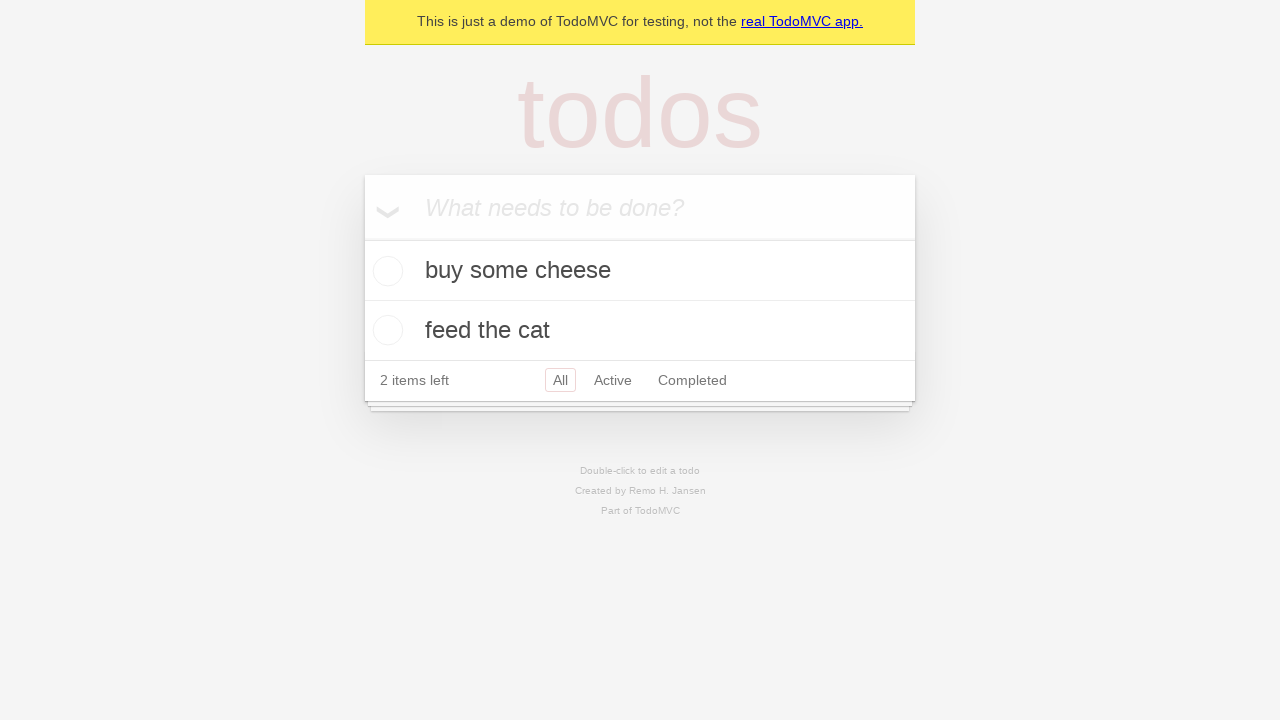

Located the first todo item
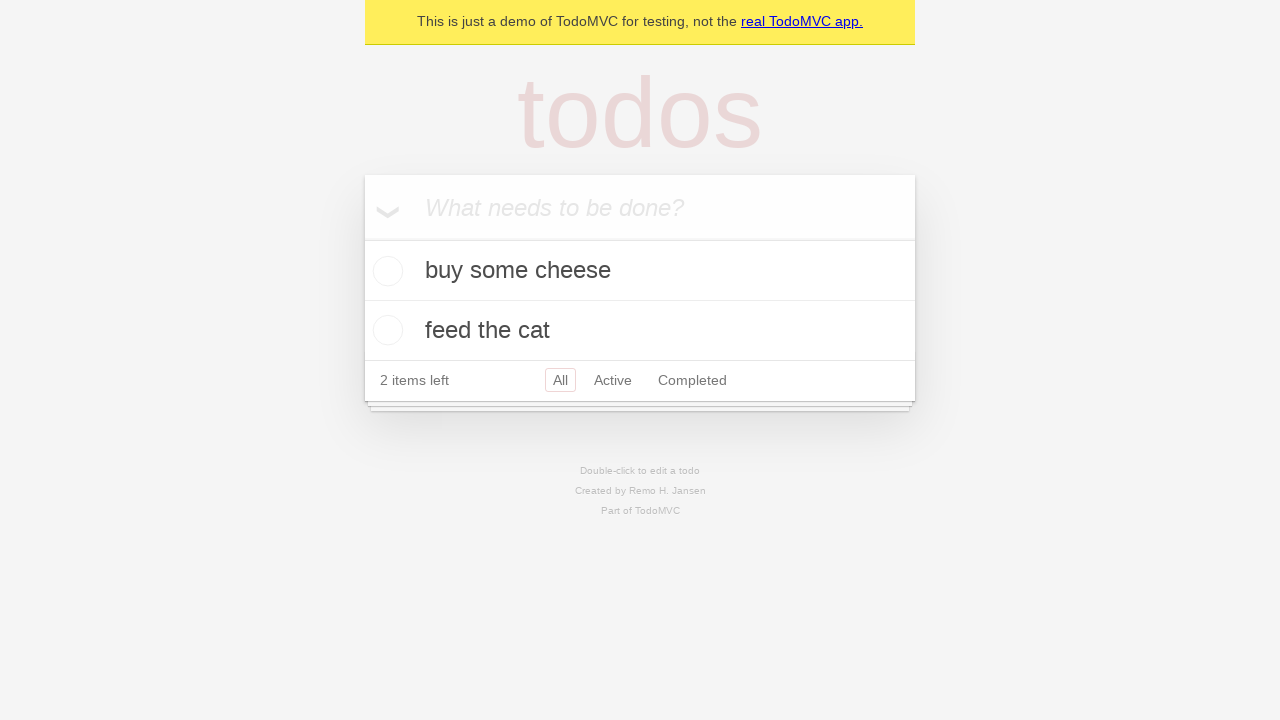

Located the checkbox for the first todo item
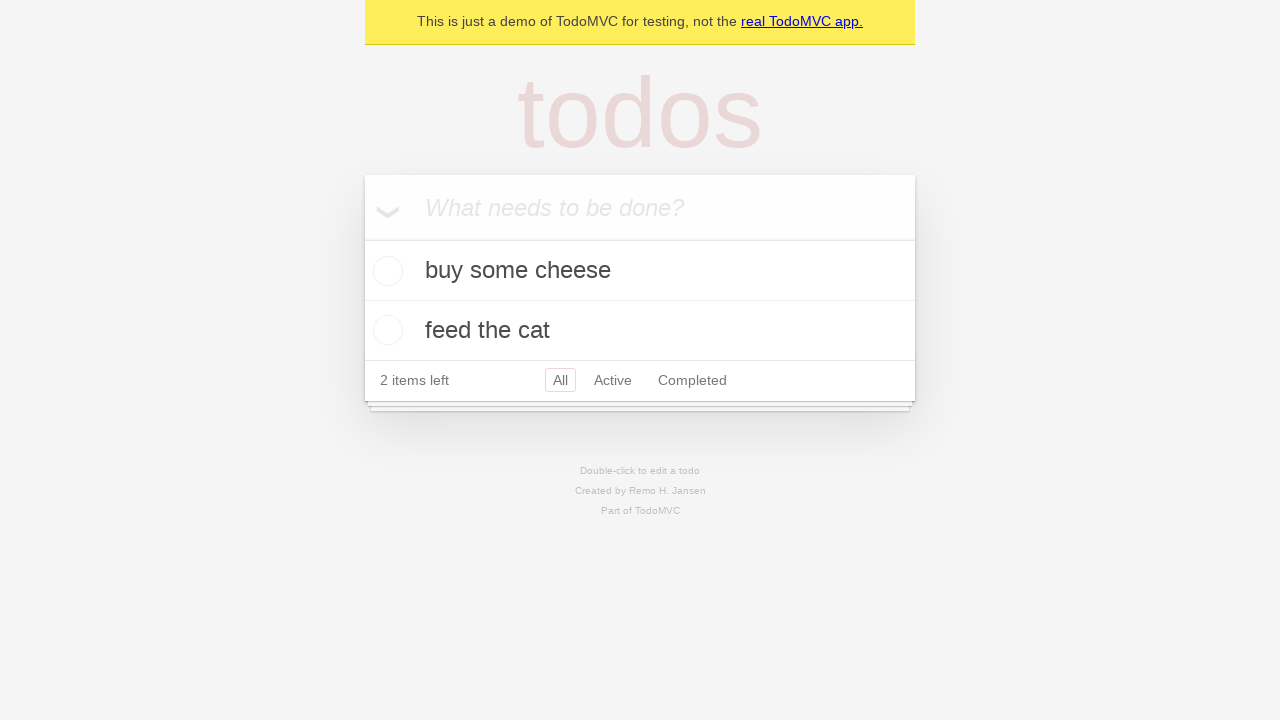

Checked the first todo item as complete at (385, 271) on internal:testid=[data-testid="todo-item"s] >> nth=0 >> internal:role=checkbox
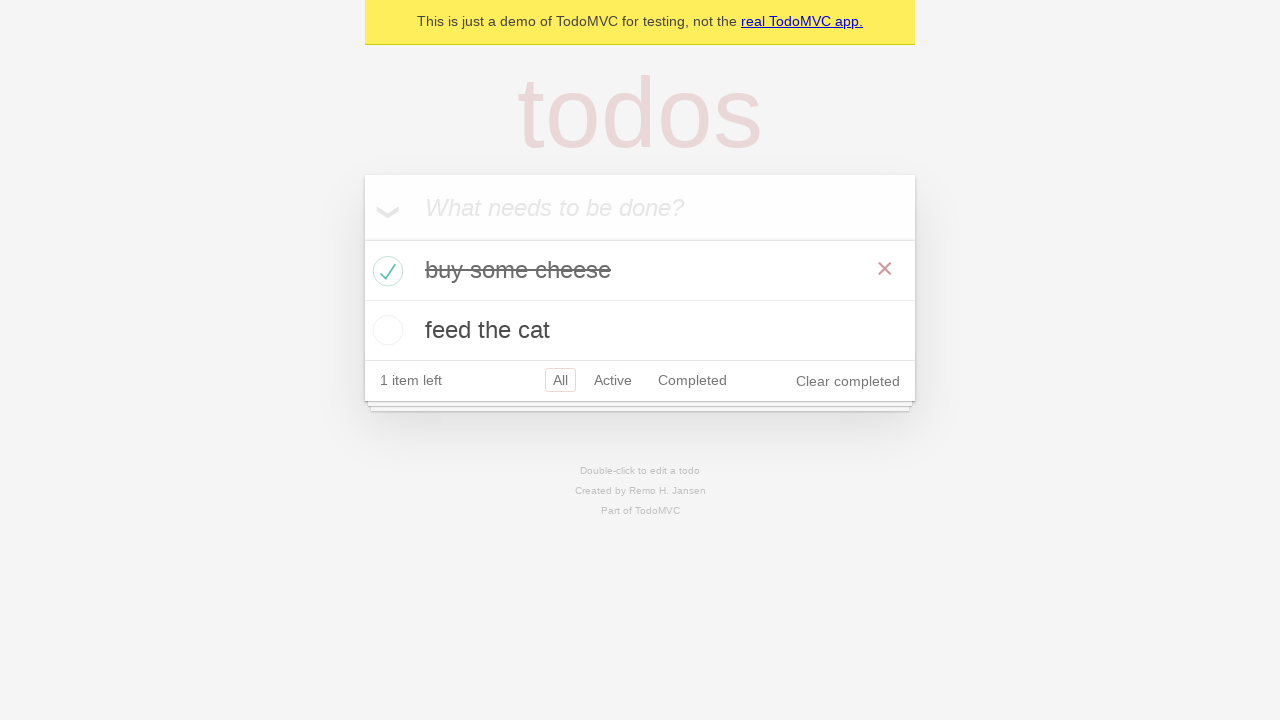

Unchecked the first todo item to mark as incomplete at (385, 271) on internal:testid=[data-testid="todo-item"s] >> nth=0 >> internal:role=checkbox
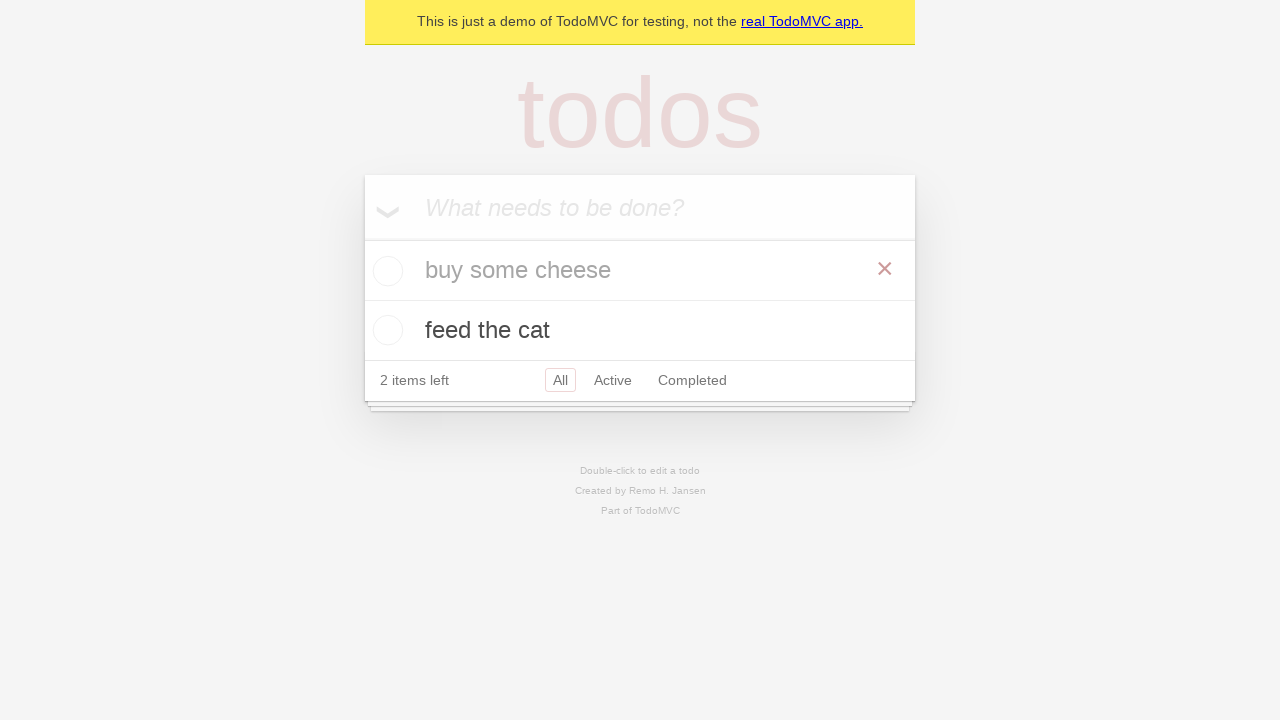

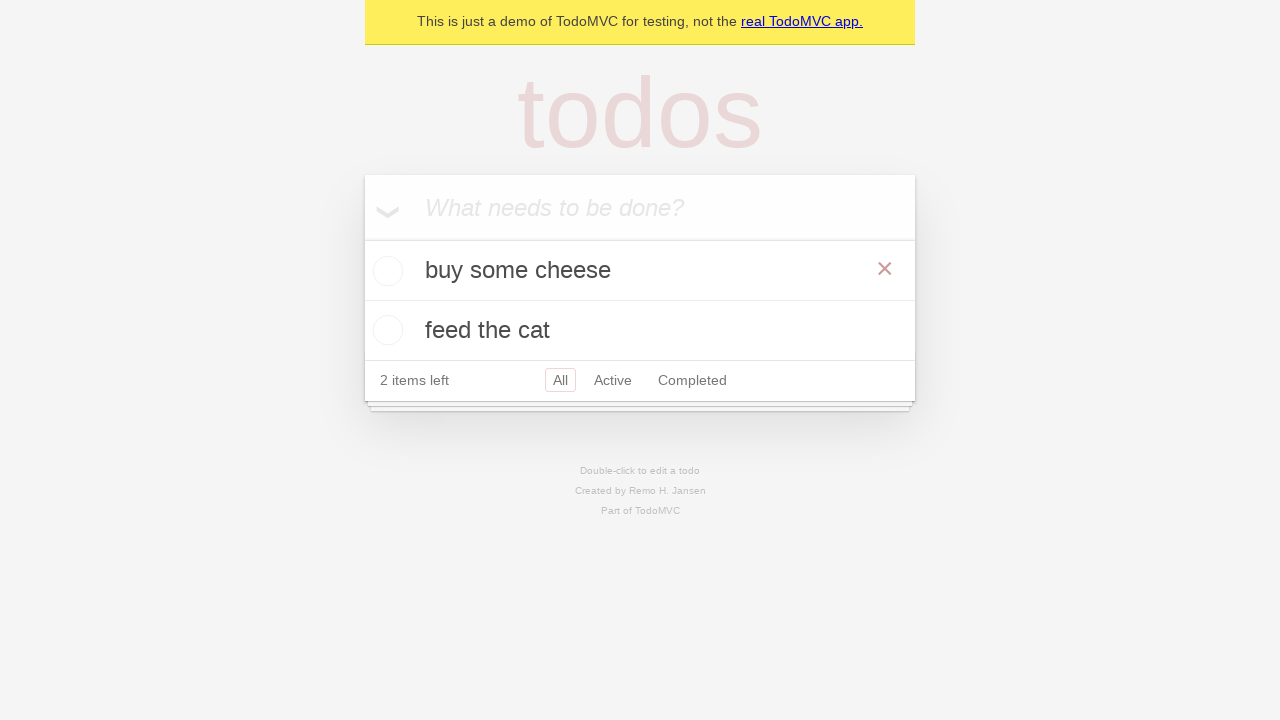